Tests checkbox functionality by clicking all checkboxes on the page that start with 'checkBoxOption' name

Starting URL: https://rahulshettyacademy.com/AutomationPractice/

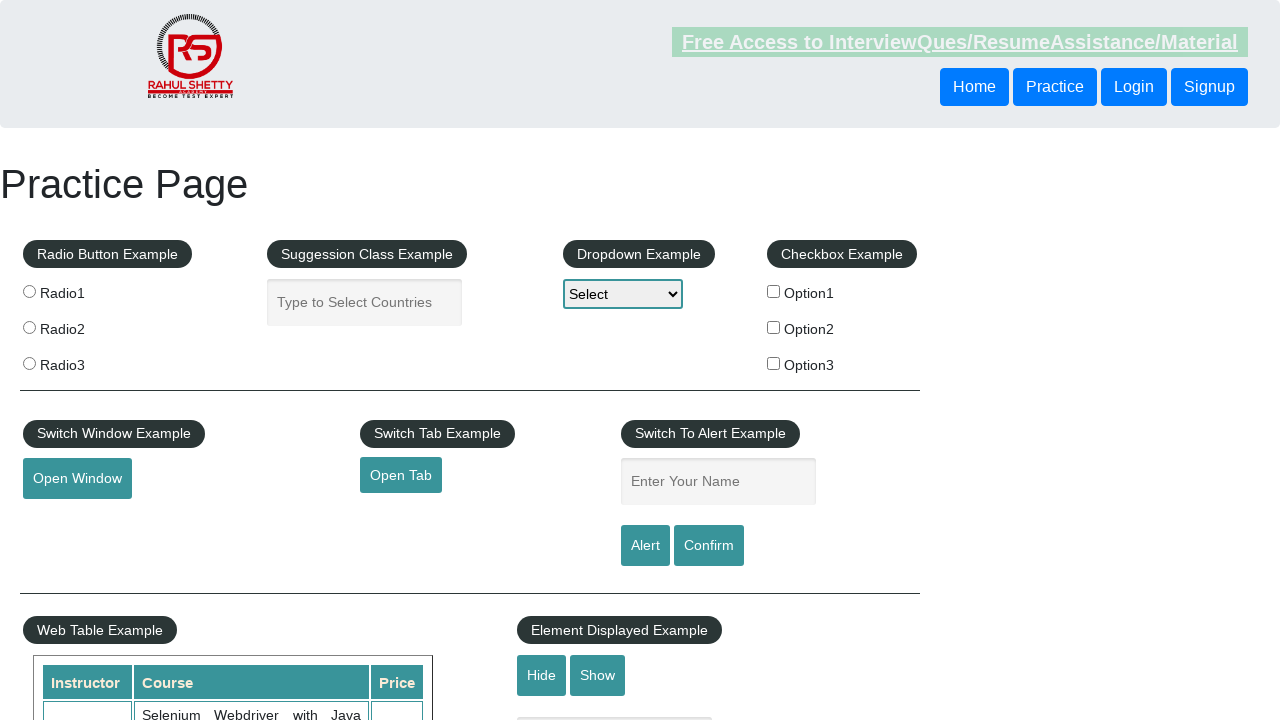

Navigated to Automation Practice page
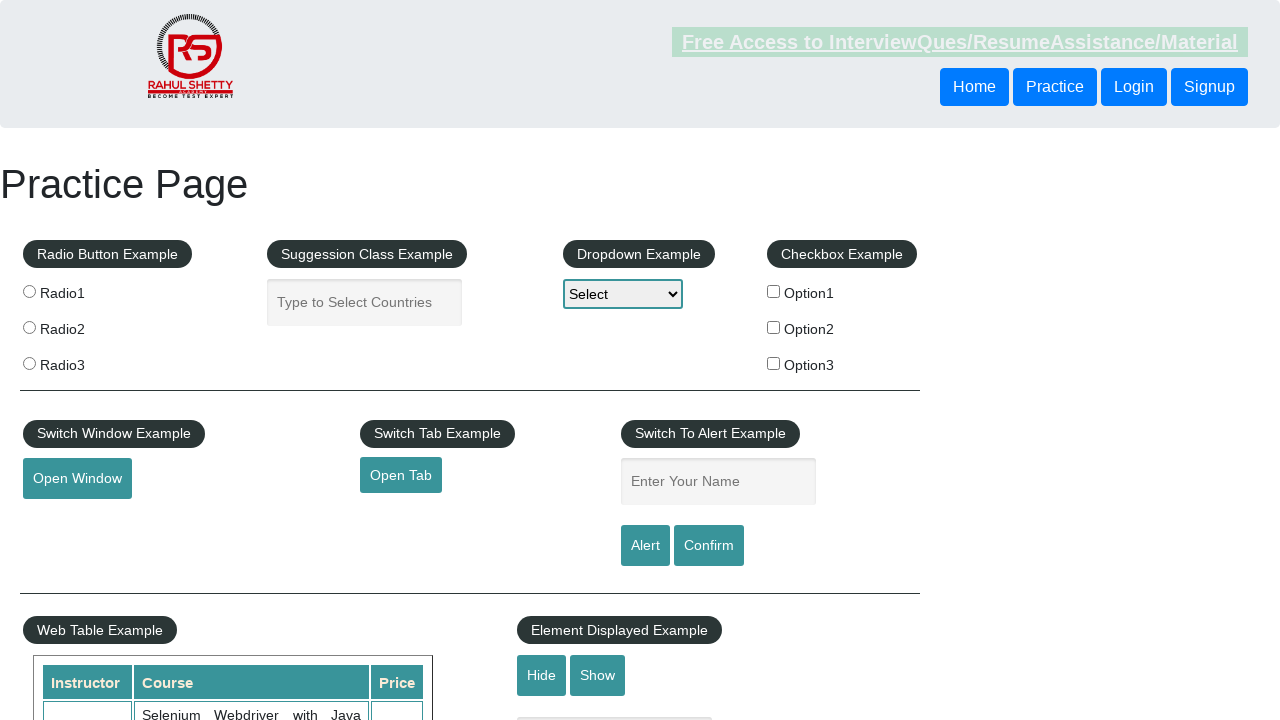

Located all checkboxes starting with 'checkBoxOption' name
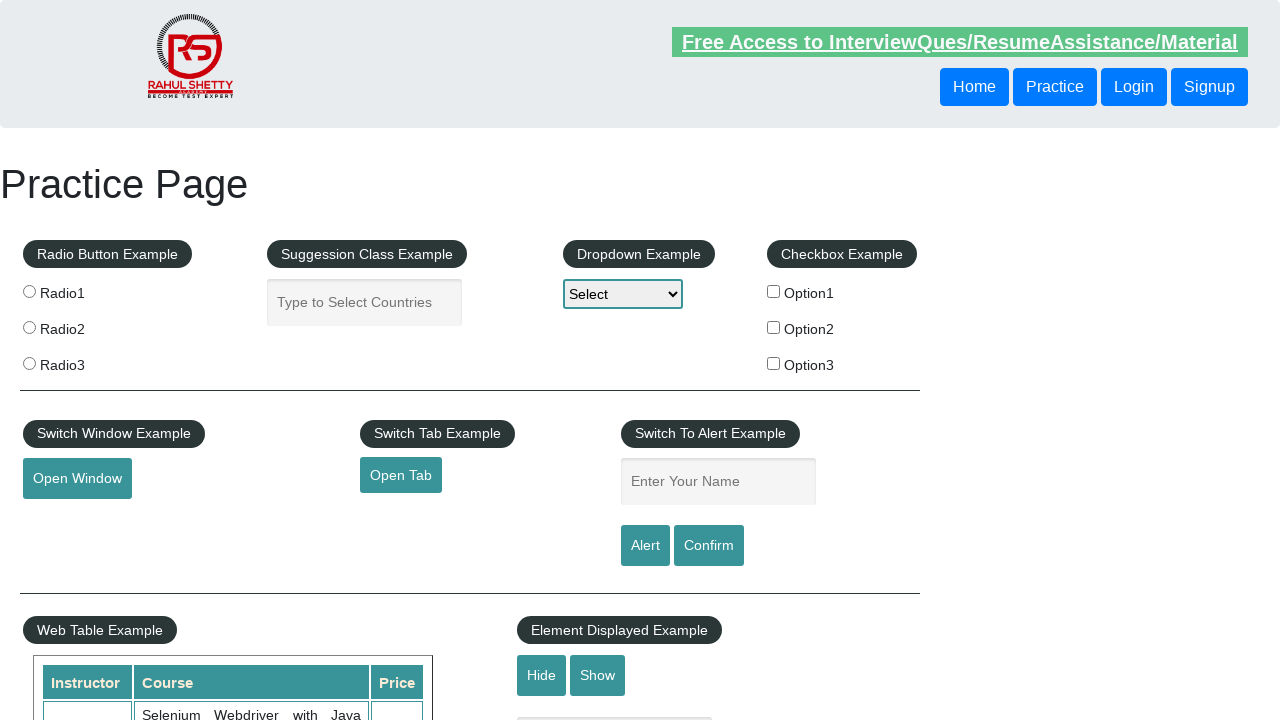

Found 3 checkboxes to click
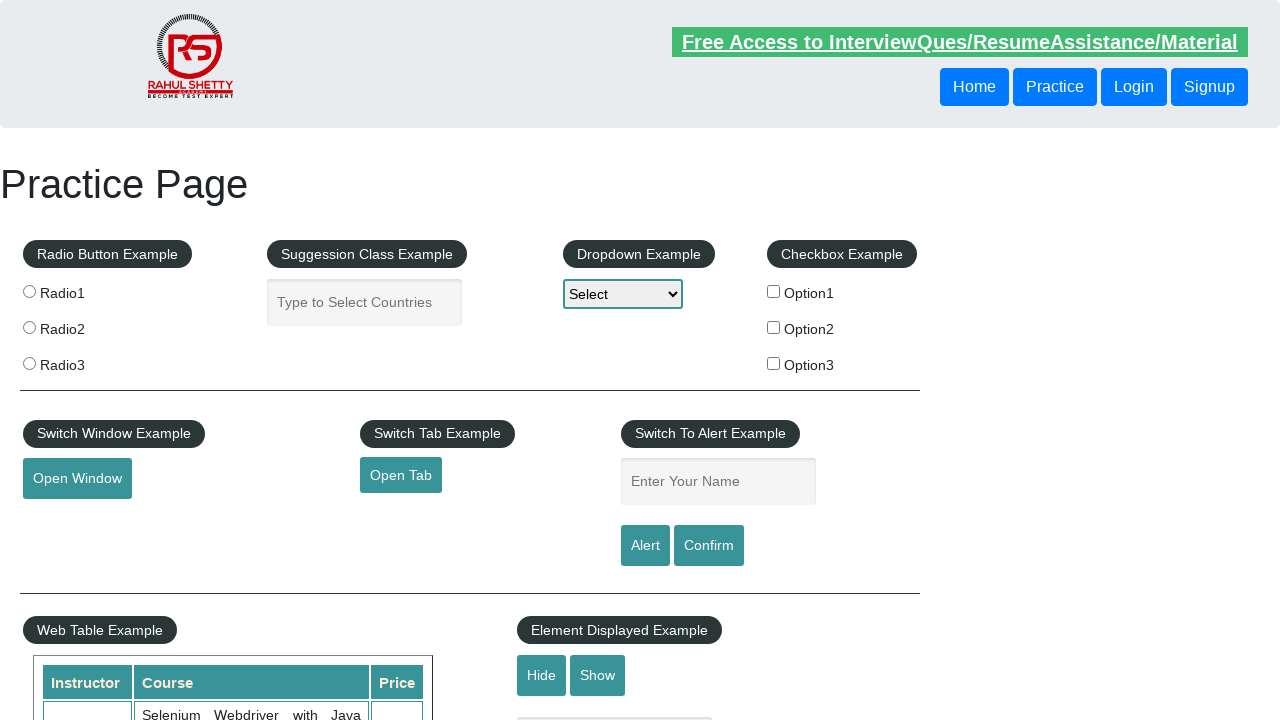

Clicked checkbox 1 of 3 at (774, 291) on xpath=//input[starts-with(@name,'checkBoxOption')] >> nth=0
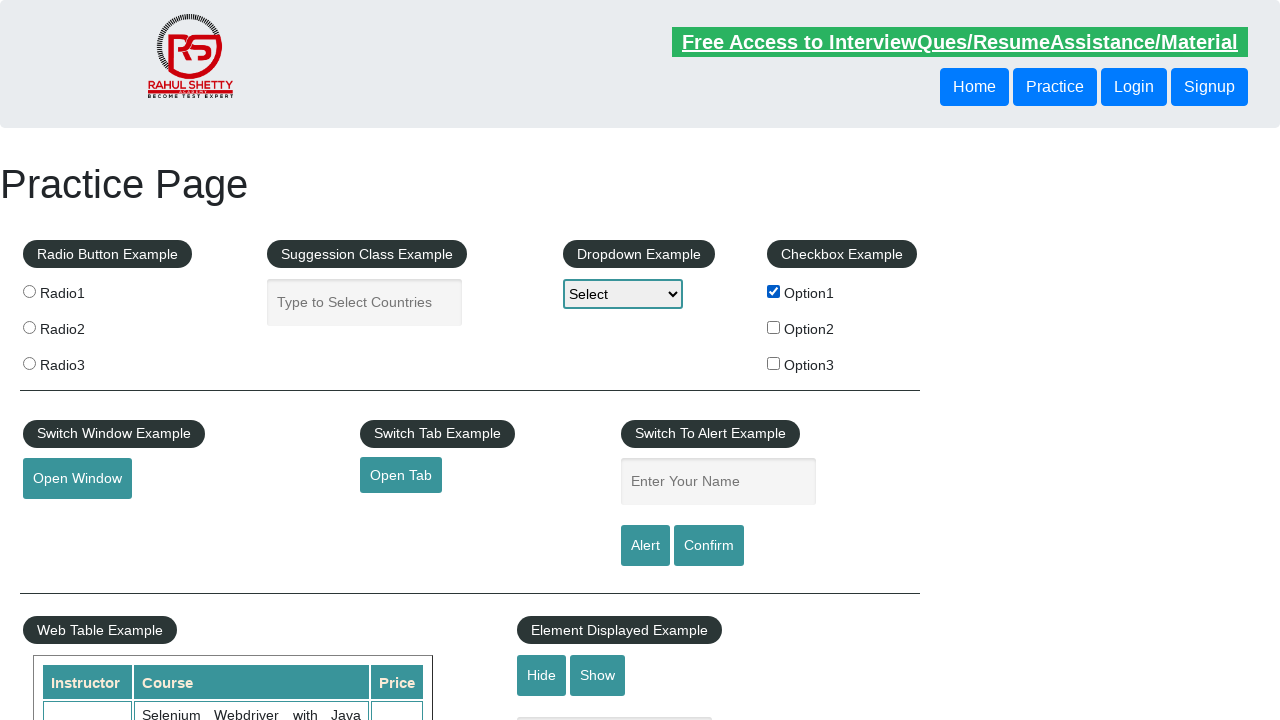

Clicked checkbox 2 of 3 at (774, 327) on xpath=//input[starts-with(@name,'checkBoxOption')] >> nth=1
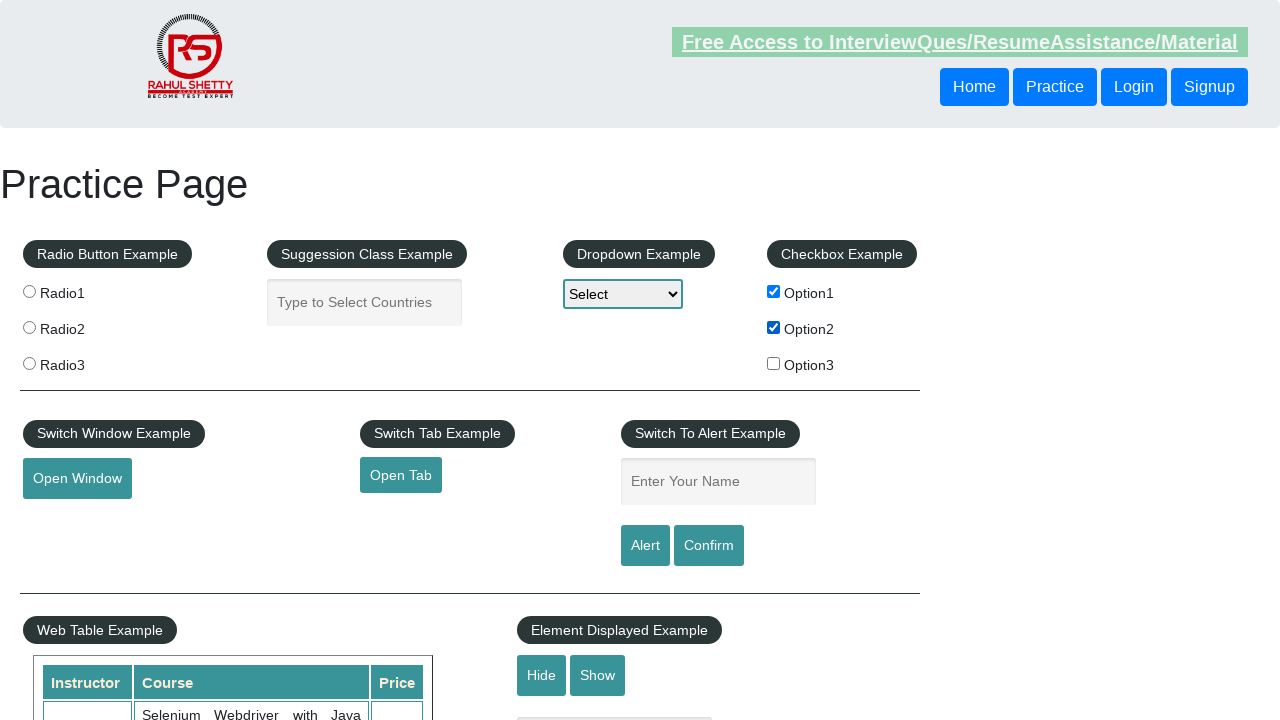

Clicked checkbox 3 of 3 at (774, 363) on xpath=//input[starts-with(@name,'checkBoxOption')] >> nth=2
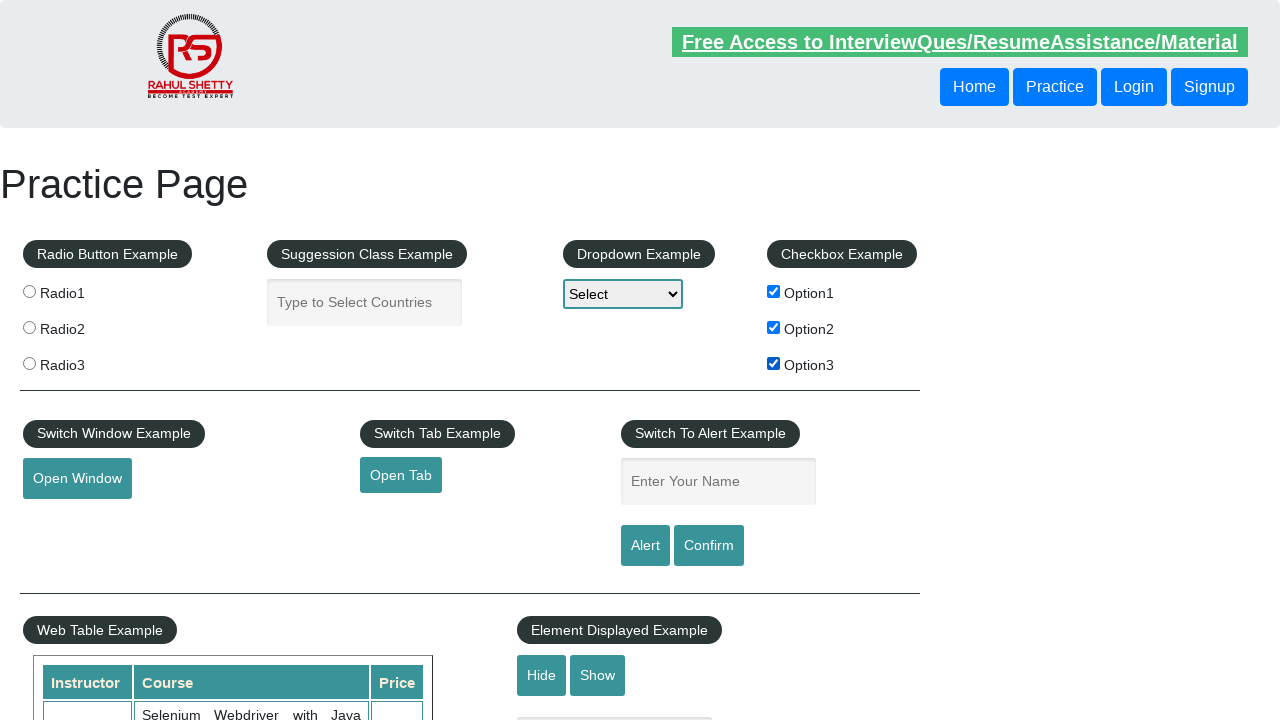

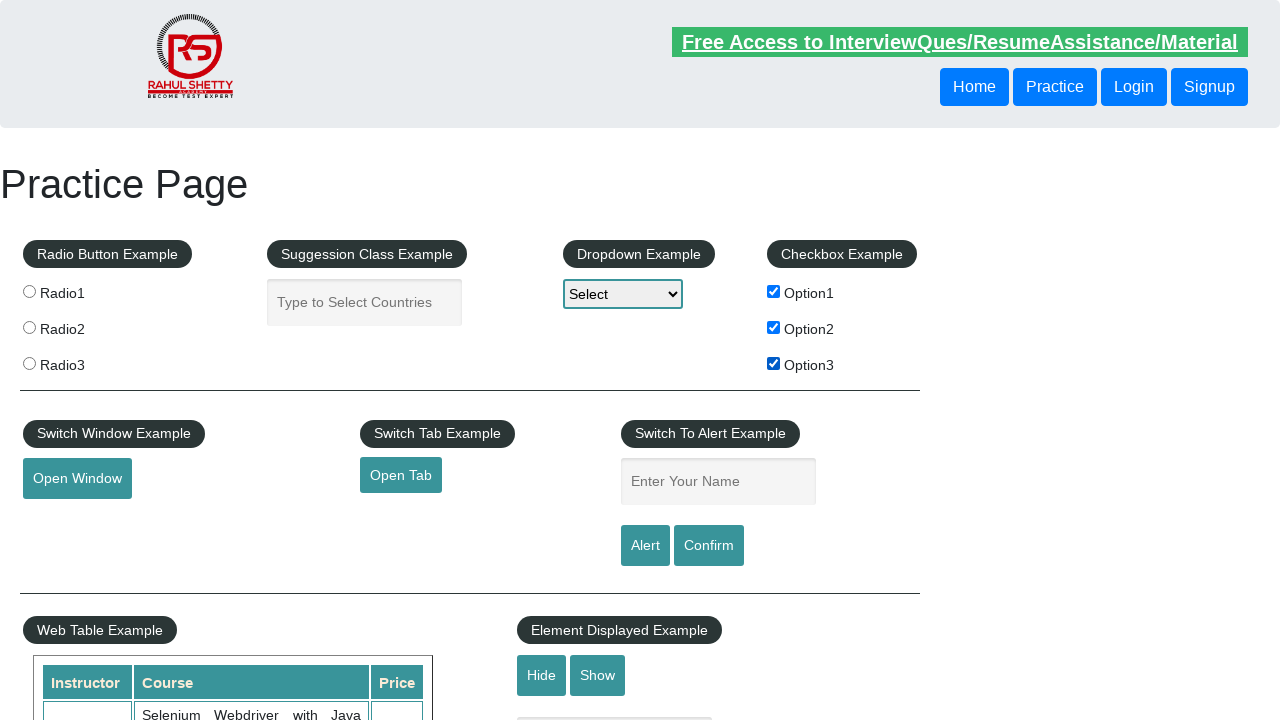